Tests browser alert handling by clicking alert button and accepting the alert dialog

Starting URL: http://www.qualifiez.fr/examples/Selenium/project-list.php

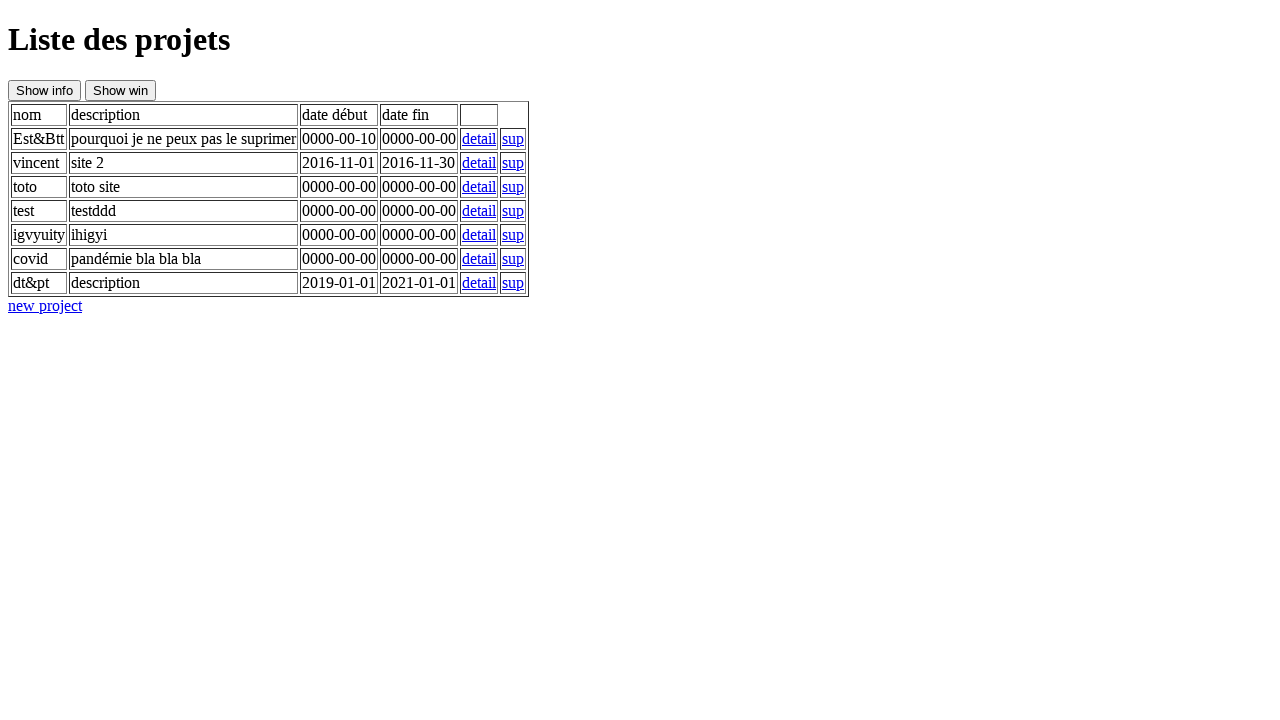

Set up dialog handler to accept alert dialogs
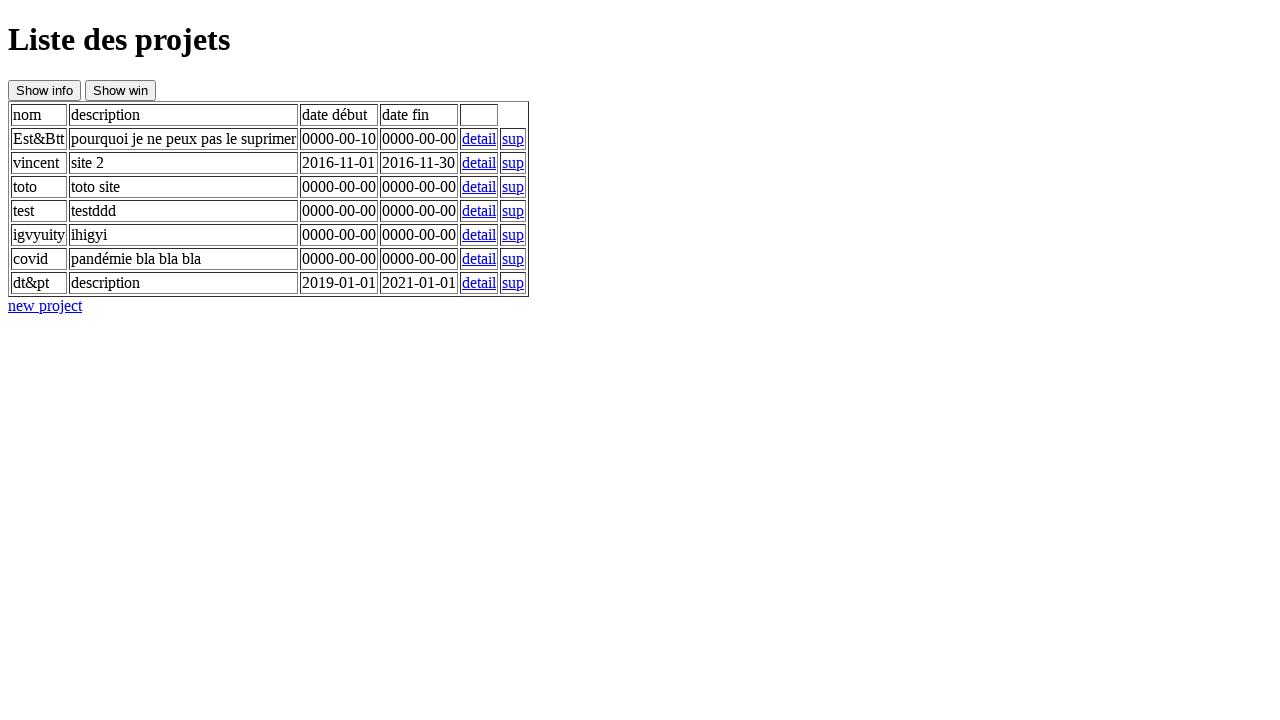

Clicked alert button to trigger browser alert at (44, 90) on #btnAlert
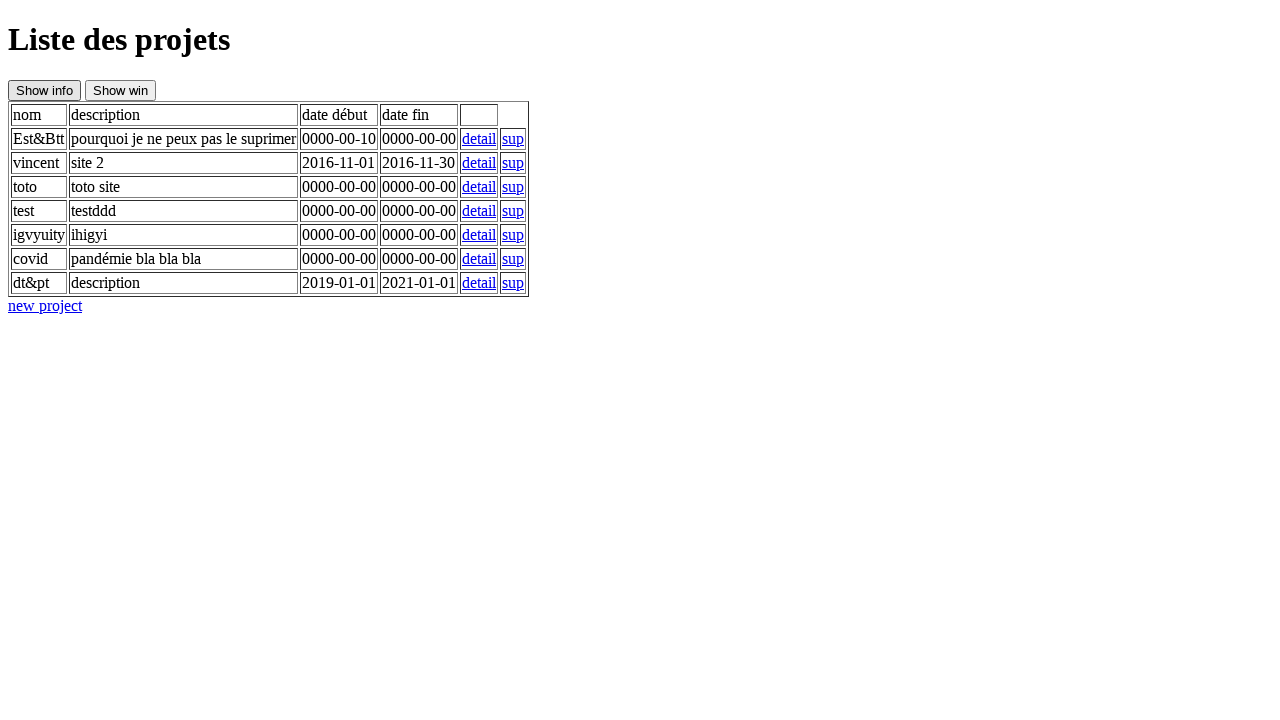

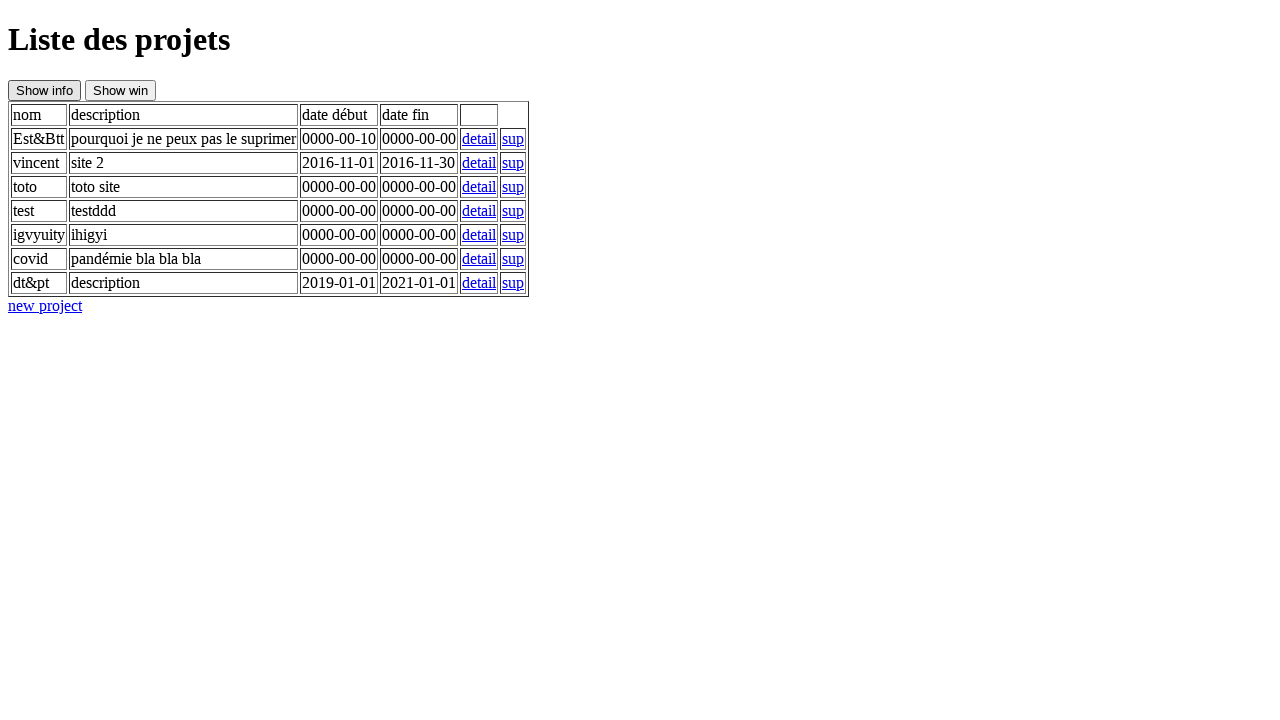